Tests the Drag & Drop Sliders functionality by dragging a slider to change its value

Starting URL: https://www.lambdatest.com/selenium-playground/

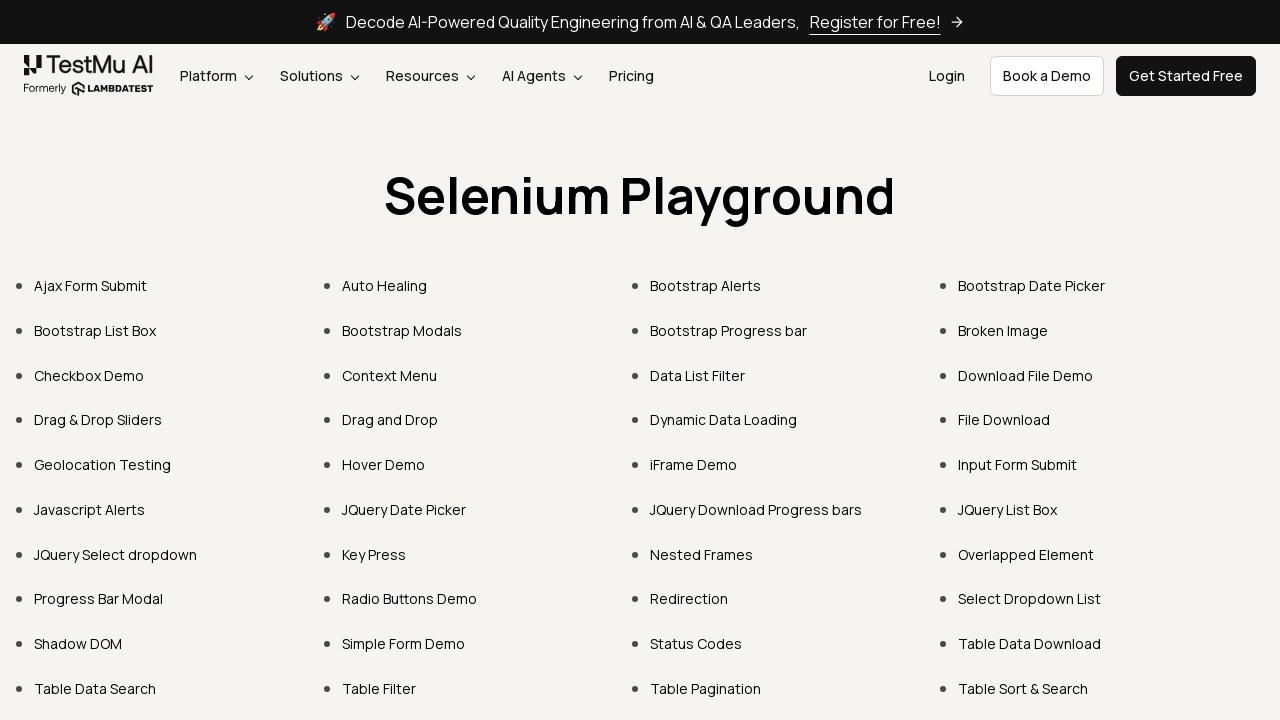

Clicked on 'Drag & Drop Sliders' link at (98, 420) on text=Drag & Drop Sliders
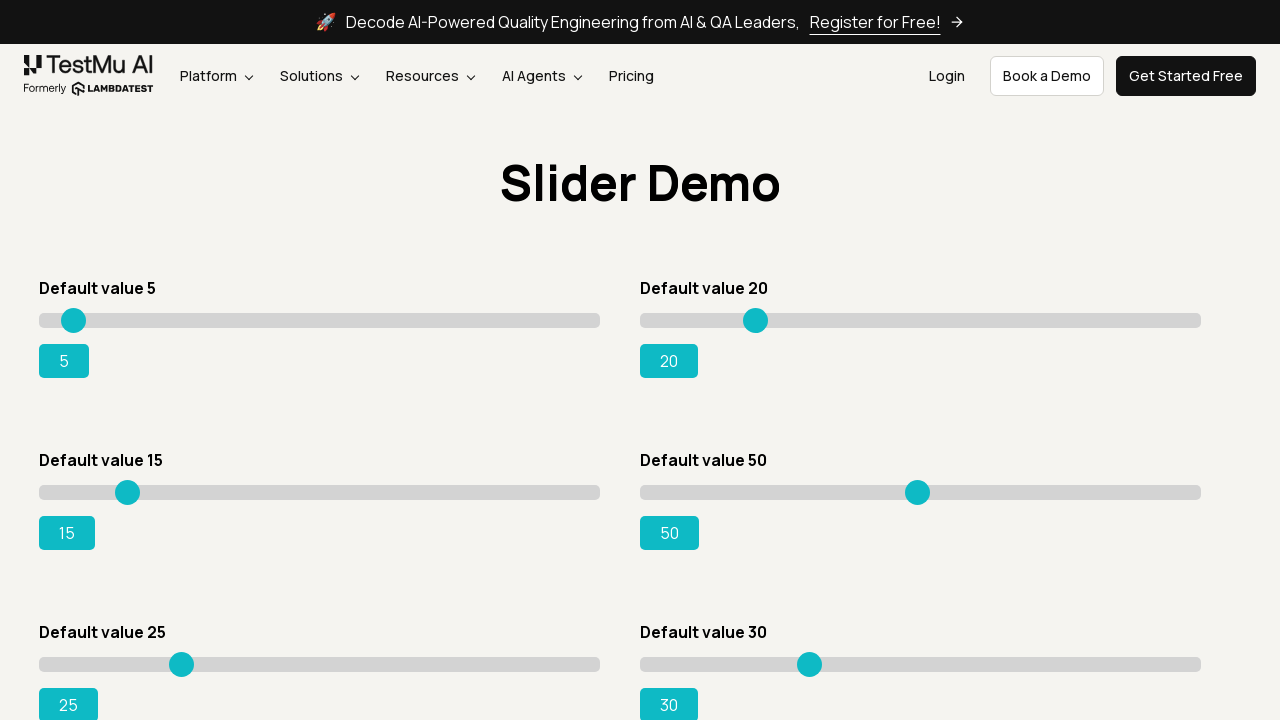

Located slider with value 15
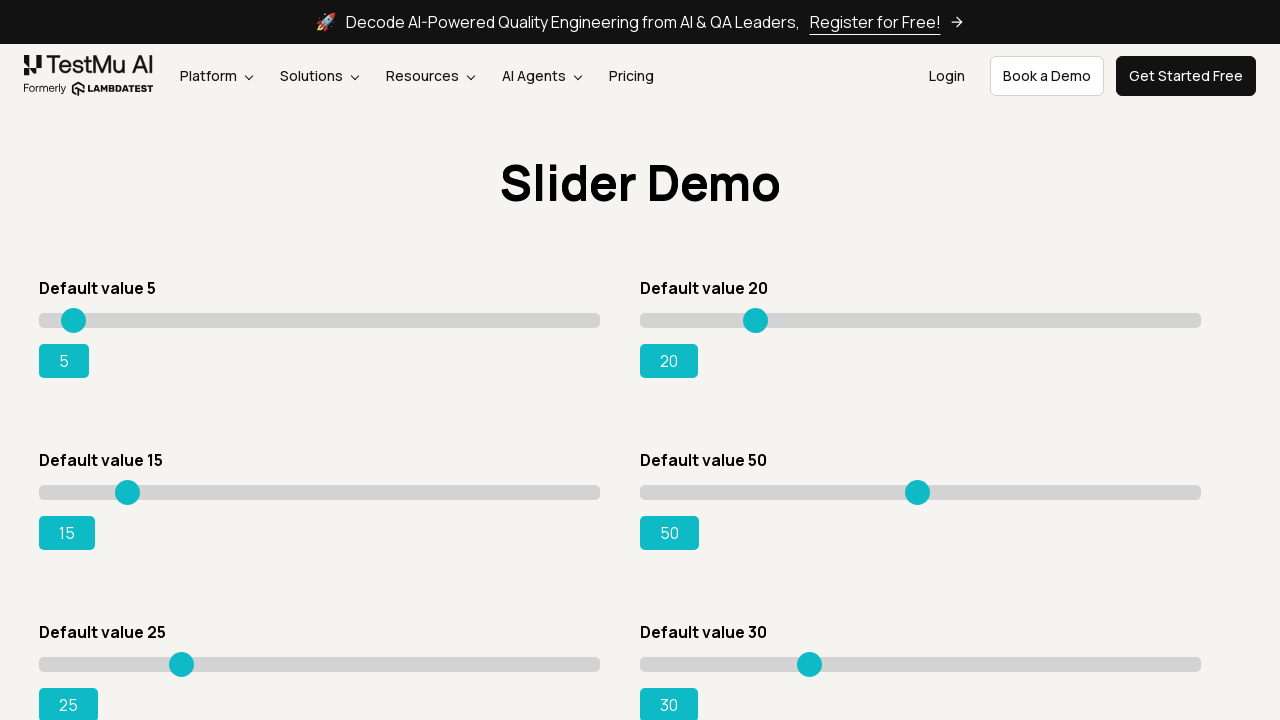

Retrieved bounding box of the slider
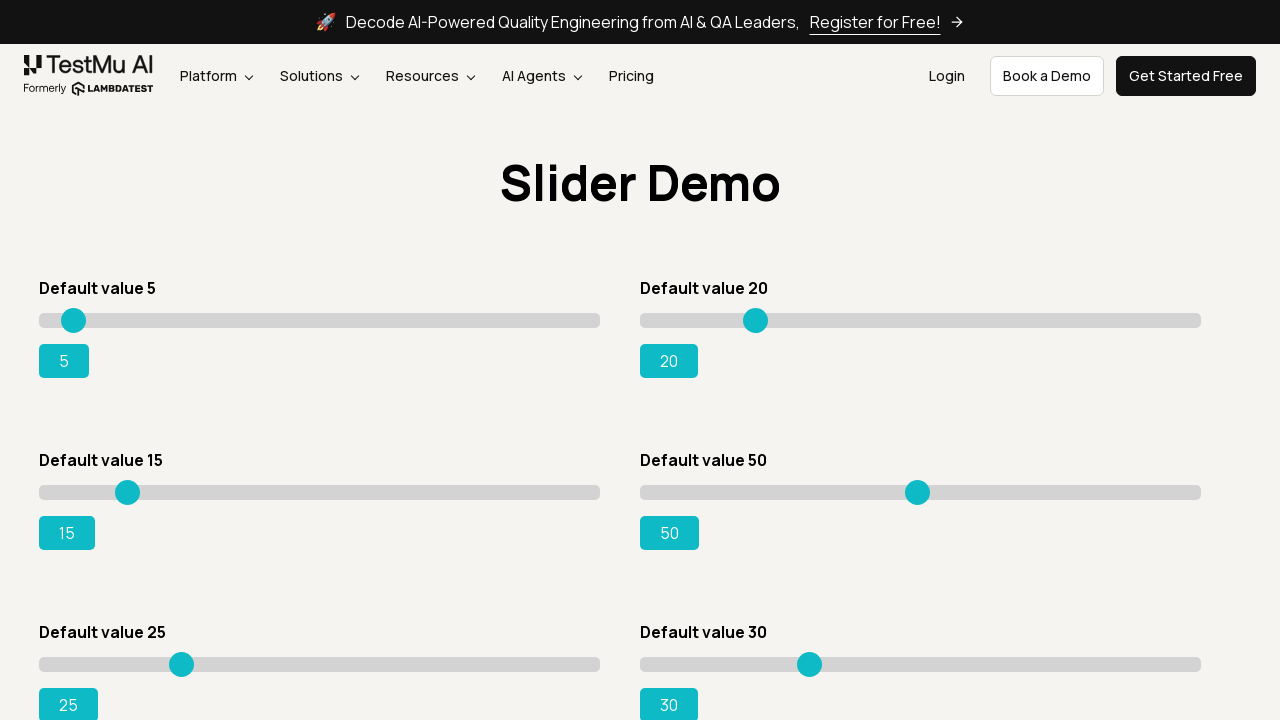

Moved mouse to center of slider at (320, 492)
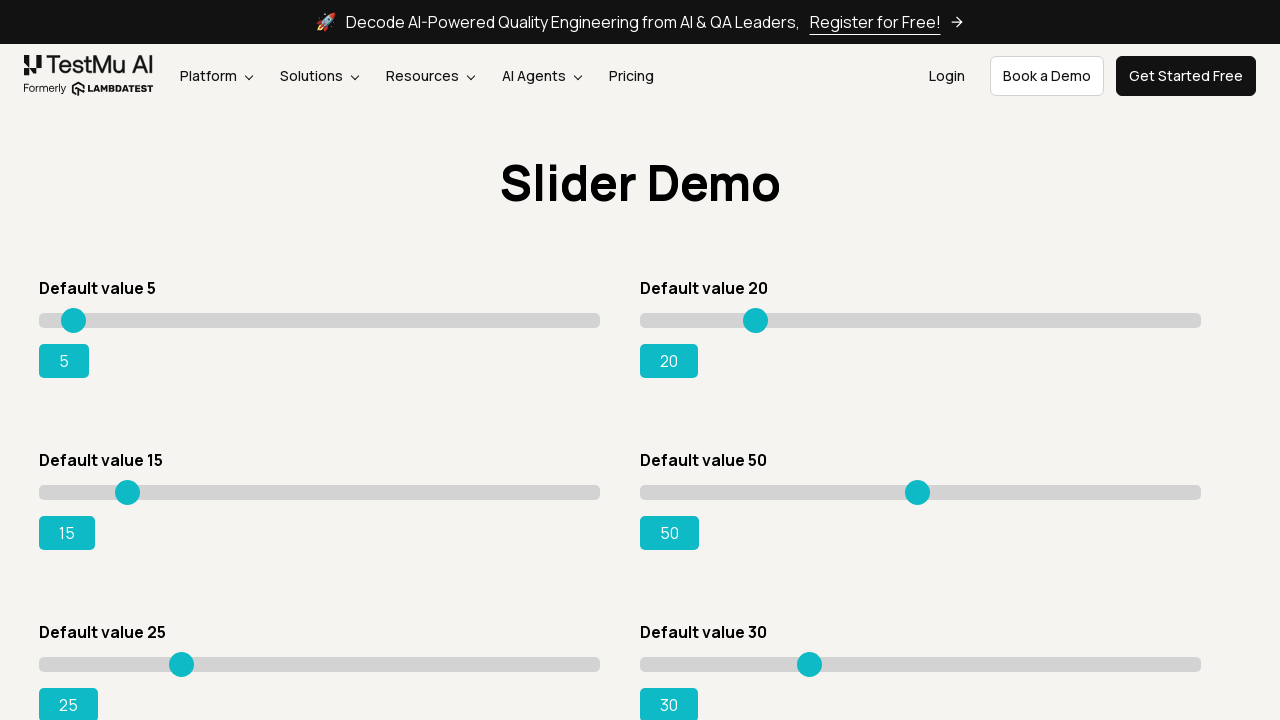

Pressed mouse button down on slider at (320, 492)
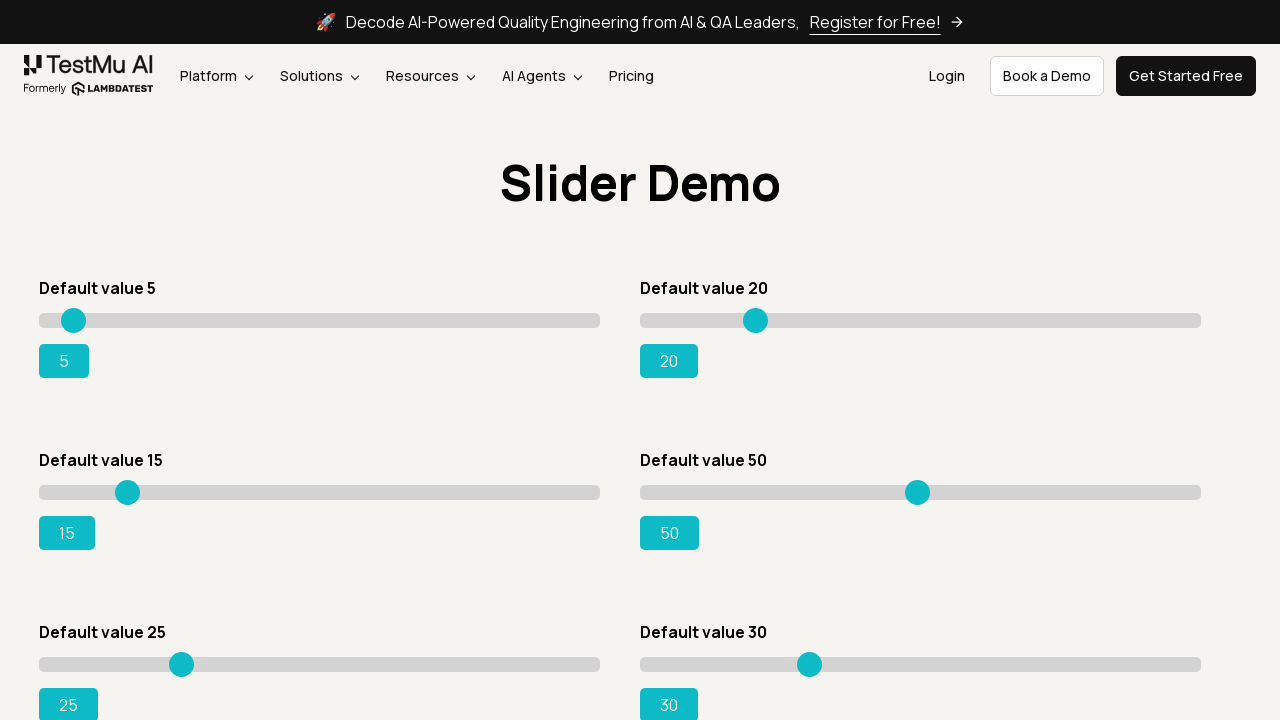

Dragged slider 80 pixels to the right at (400, 492)
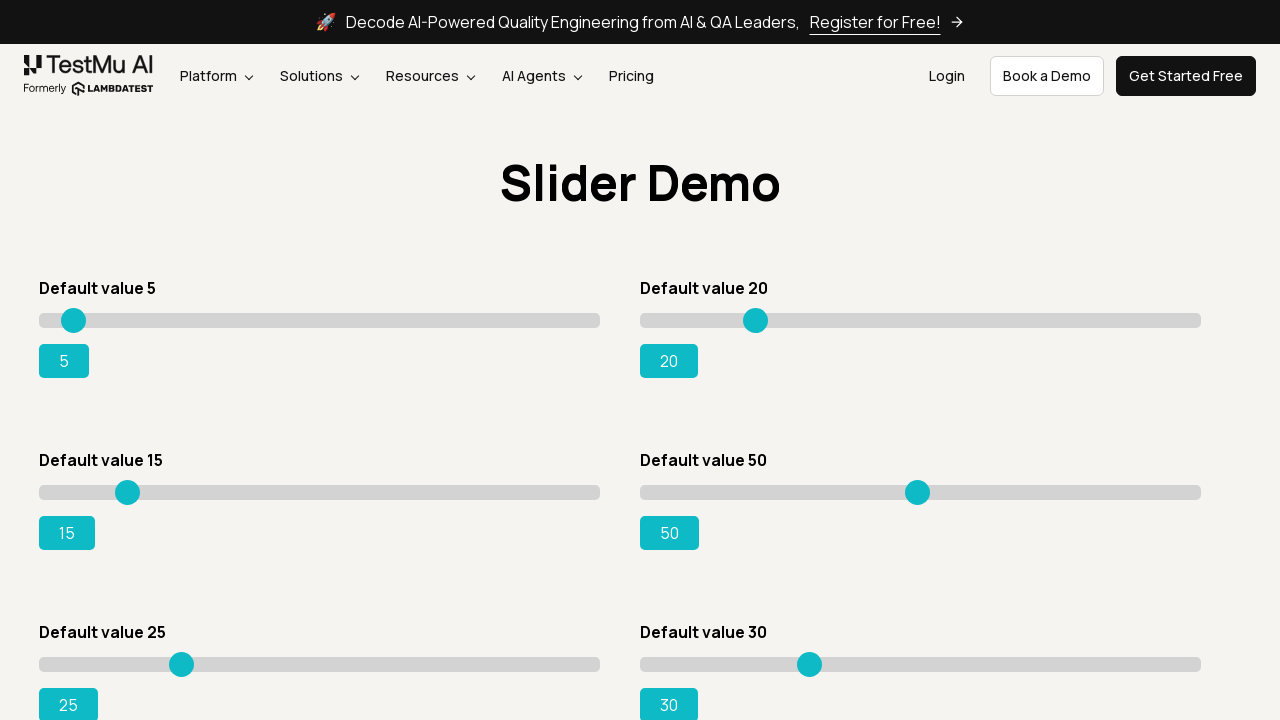

Released mouse button to complete slider drag at (400, 492)
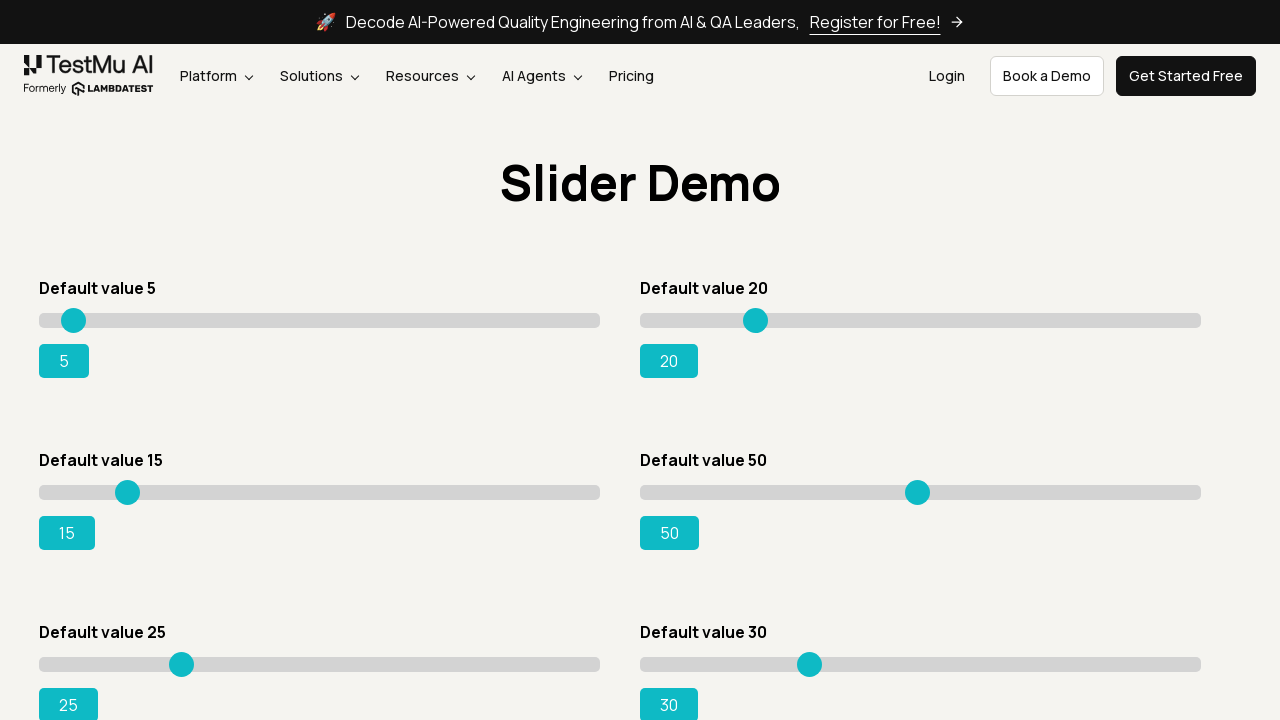

Range value updated and success message appeared
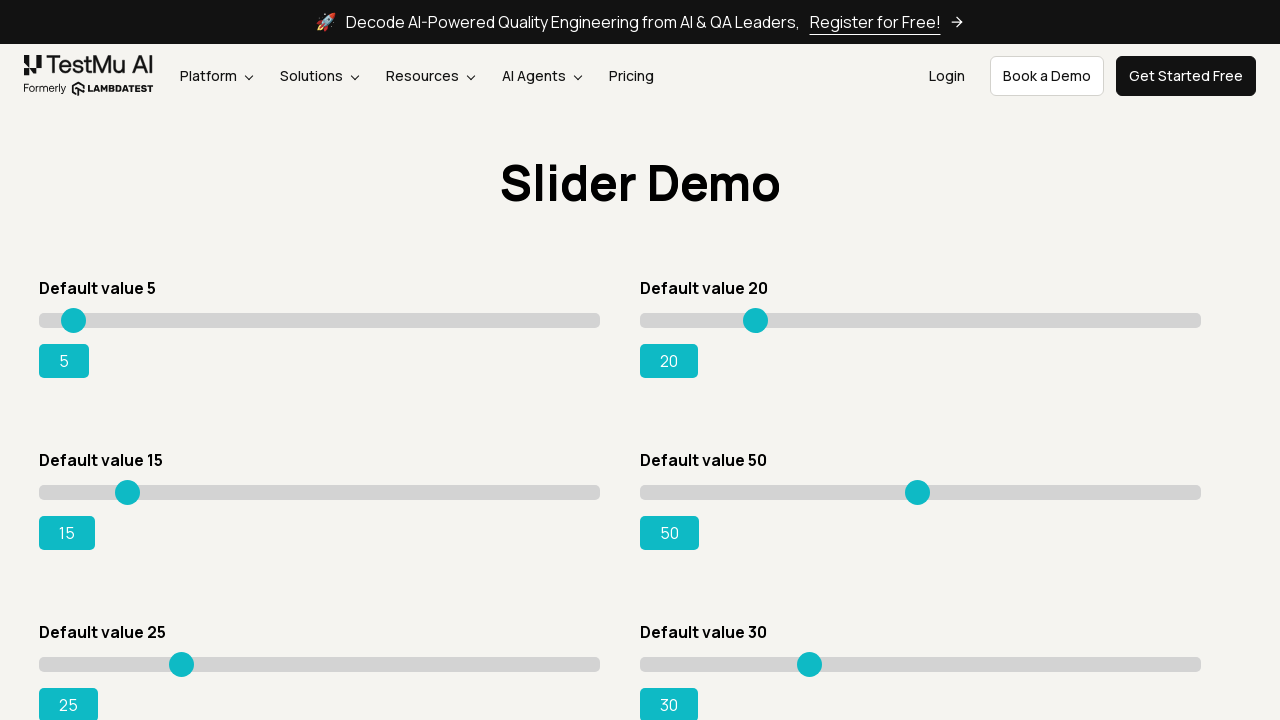

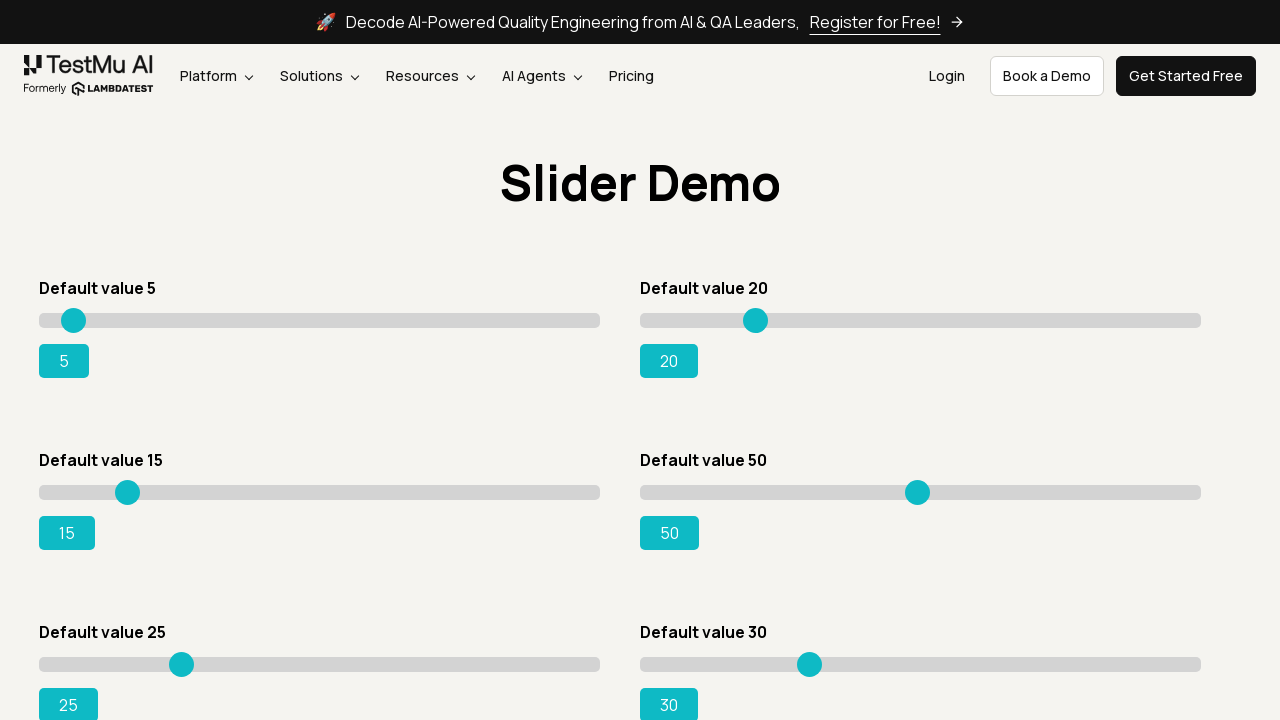